Tests click-and-hold, move, and release mouse actions for manual drag and drop

Starting URL: https://crossbrowsertesting.github.io/drag-and-drop

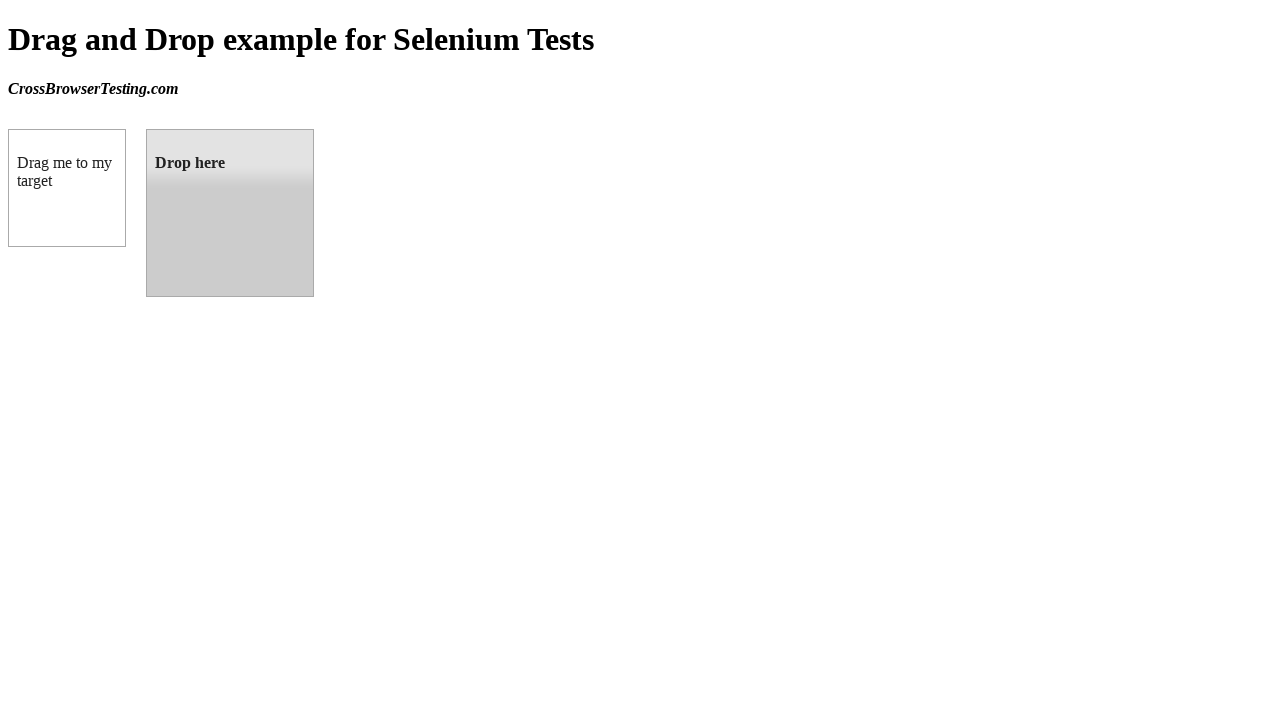

Located draggable source element
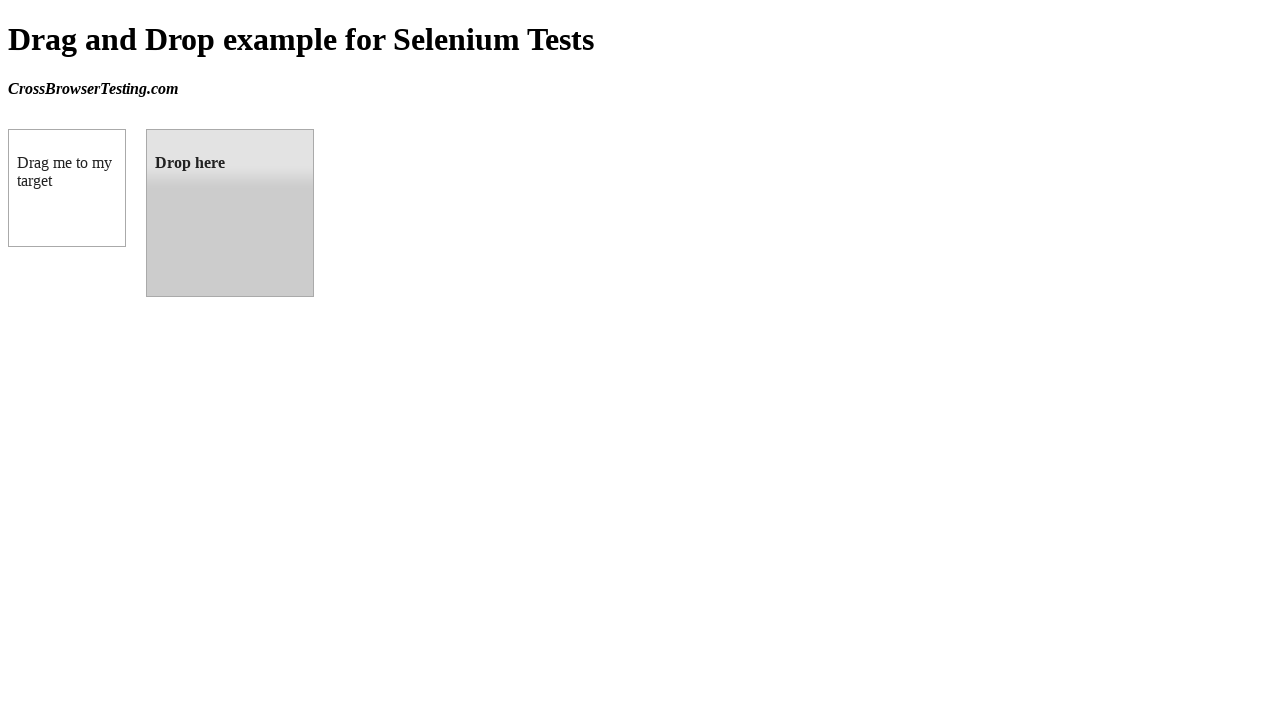

Located droppable target element
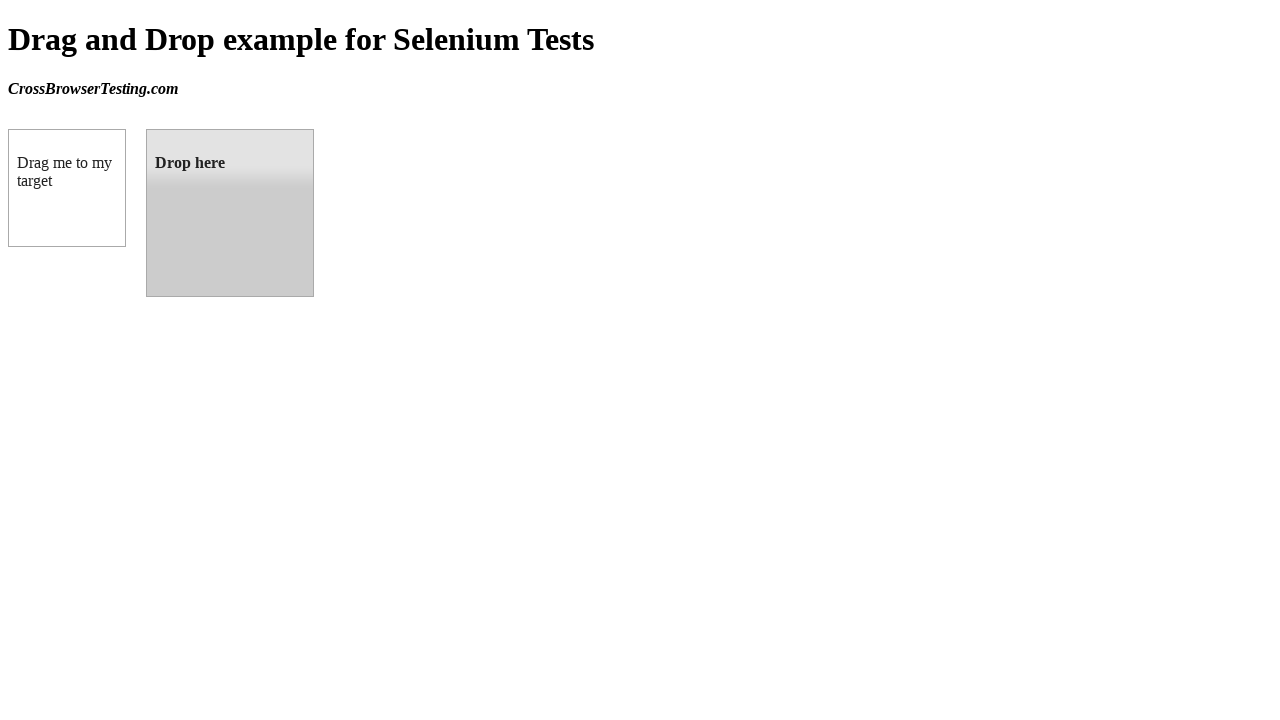

Retrieved bounding box of source element
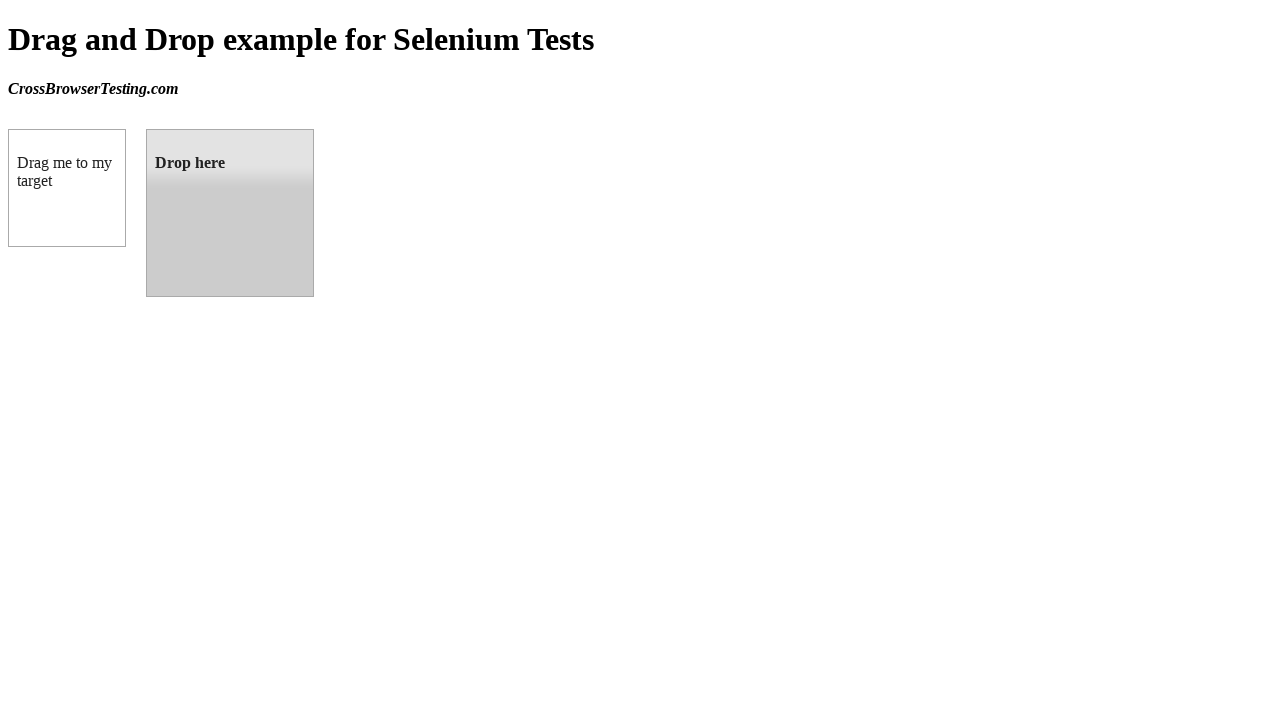

Retrieved bounding box of target element
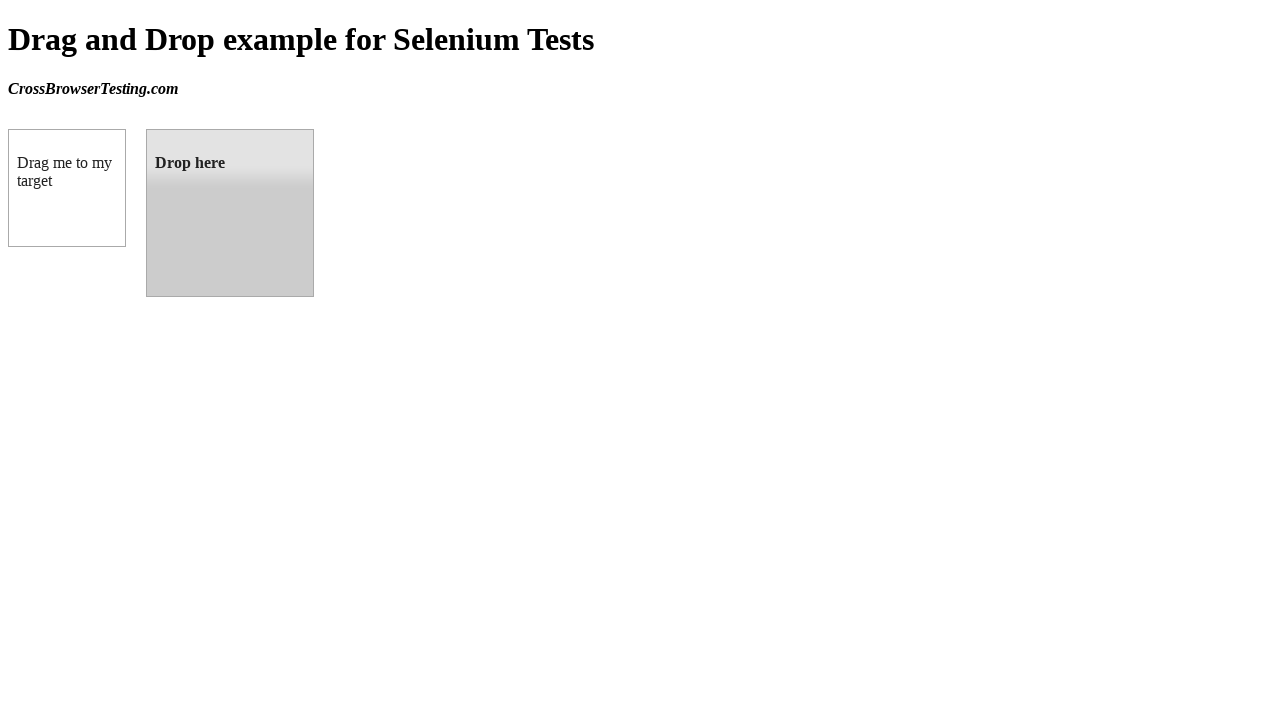

Moved mouse to center of source element at (67, 188)
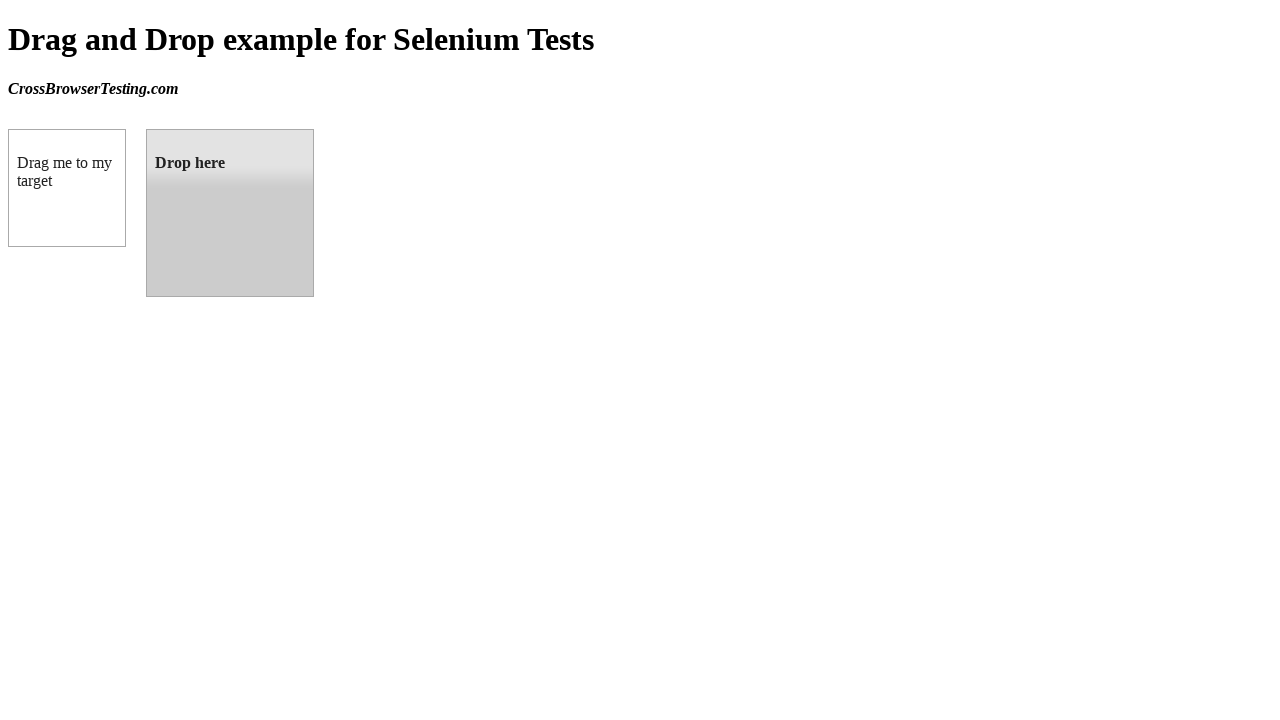

Performed mouse down (click and hold) on source element at (67, 188)
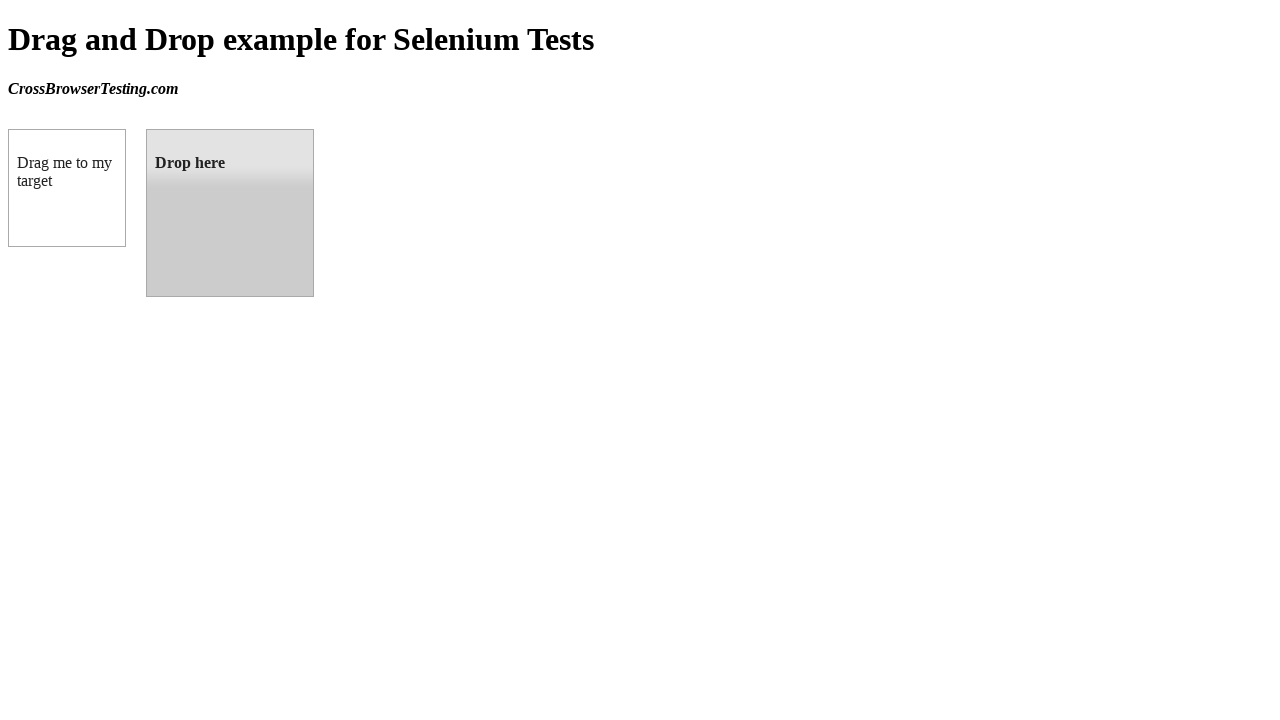

Moved mouse to center of target element while holding button at (230, 213)
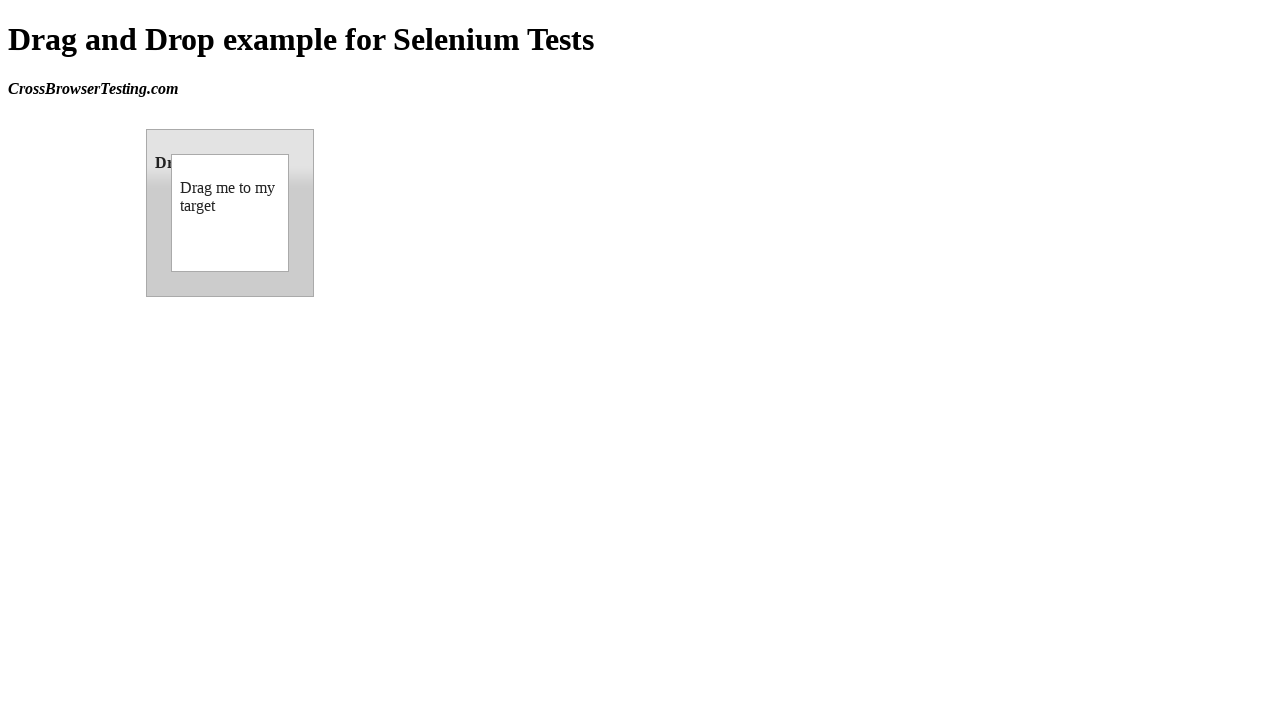

Released mouse button to complete drag and drop at (230, 213)
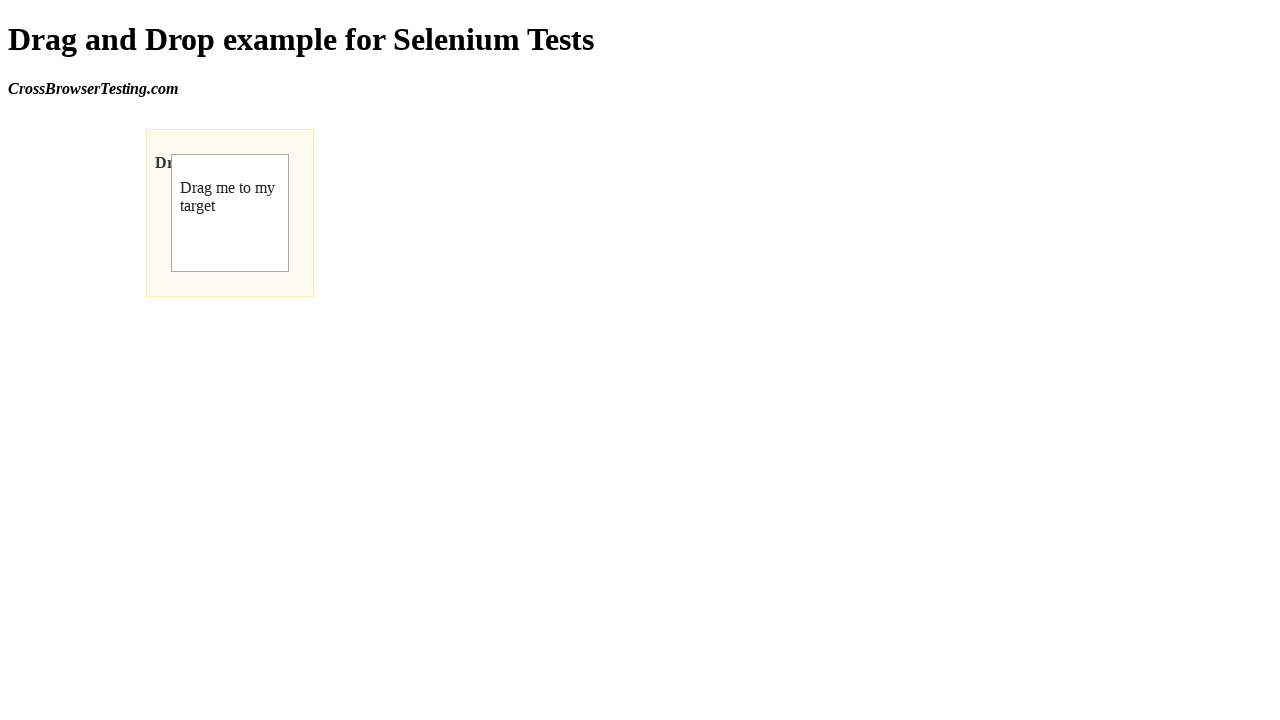

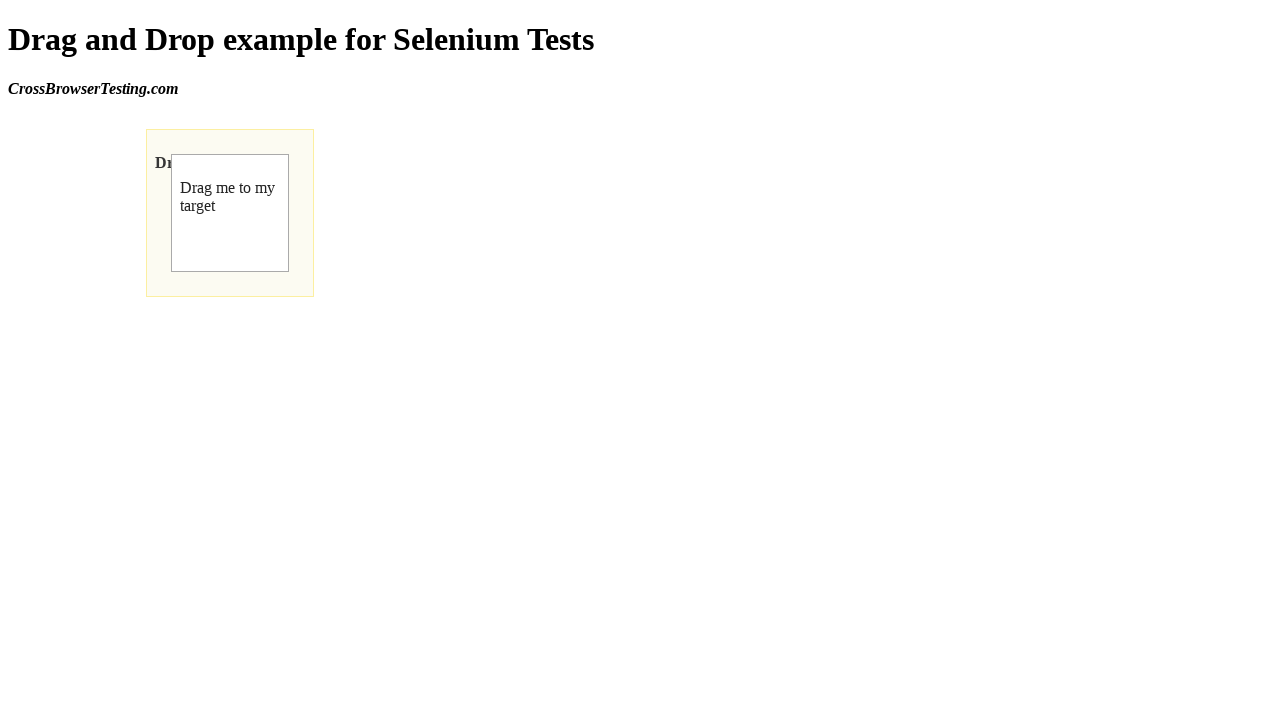